Tests adding a recommended product to cart from the recommended items section

Starting URL: https://automationexercise.com/

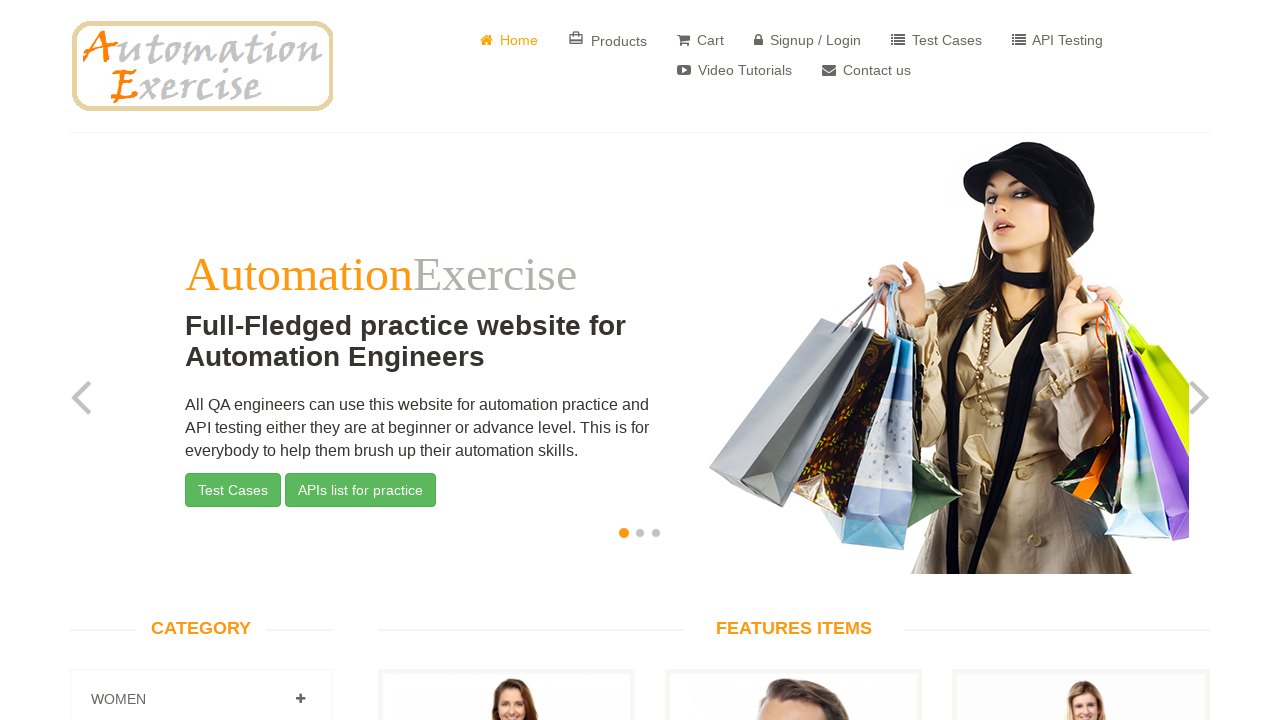

Scrolled down 1000px to view recommended items section
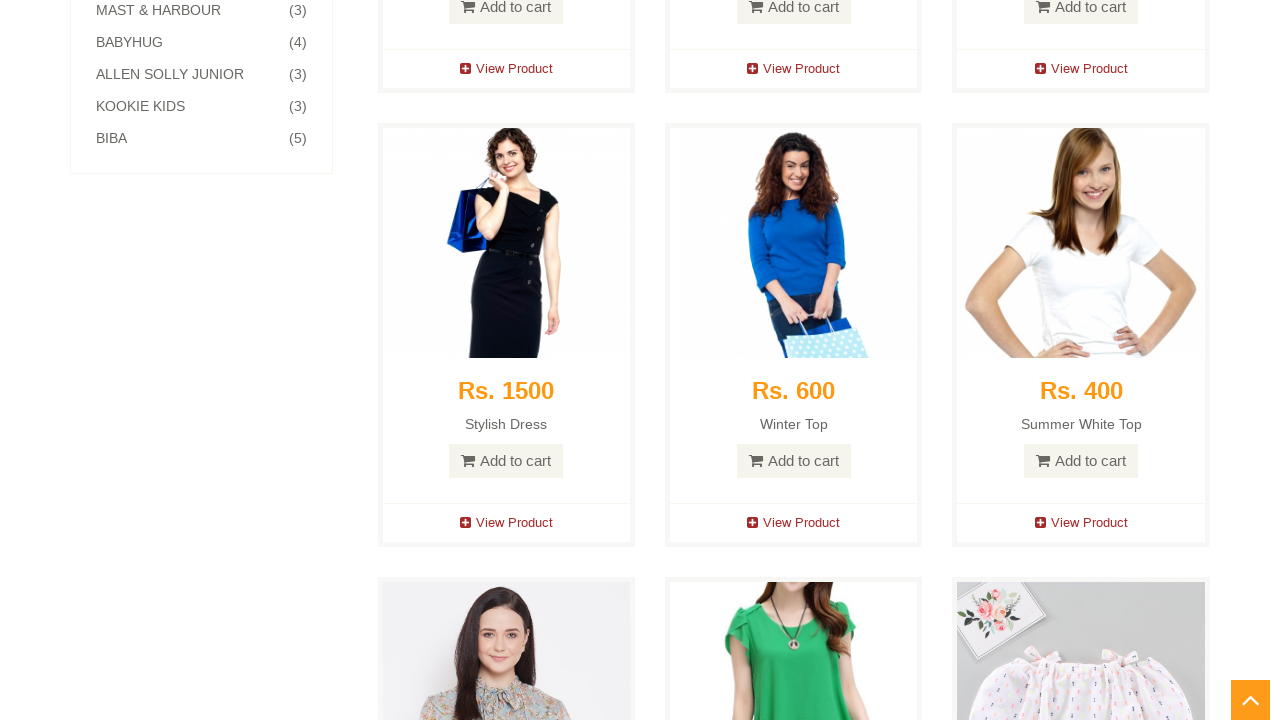

Recommended items section became visible
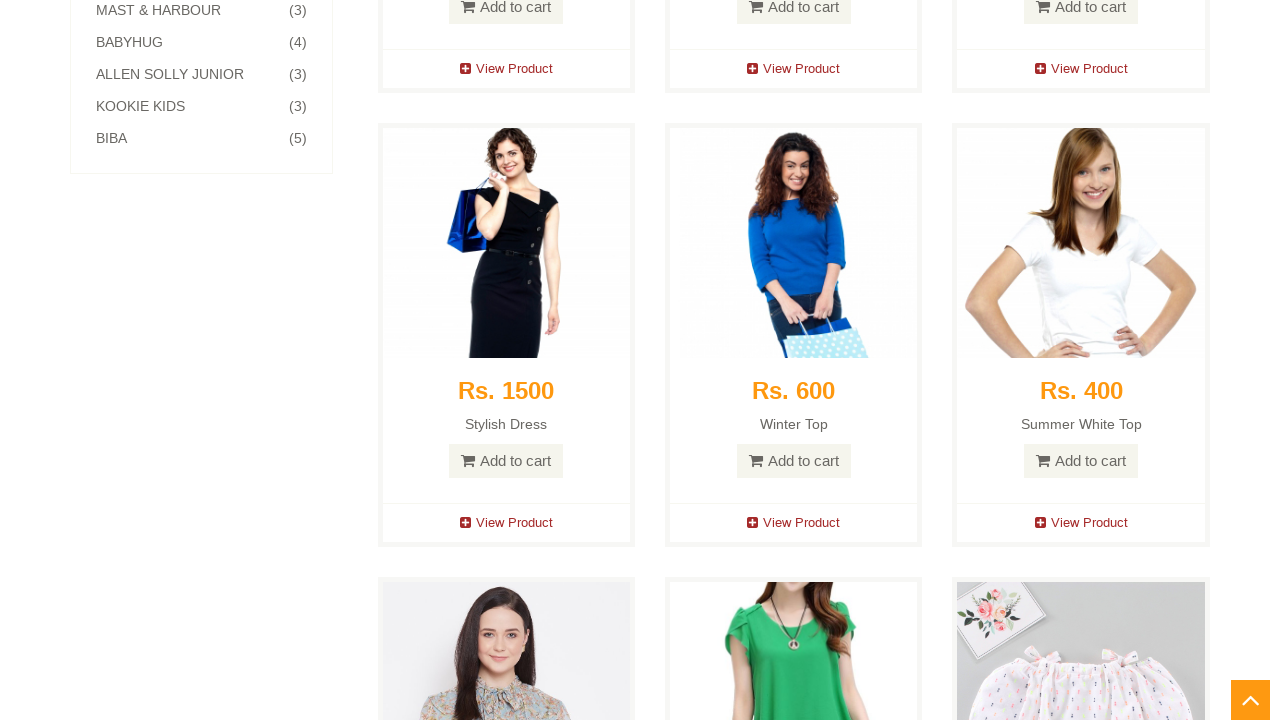

Clicked 'Add to Cart' button on first recommended product at (506, 349) on .recommended_items .col-sm-4:first-child .add-to-cart
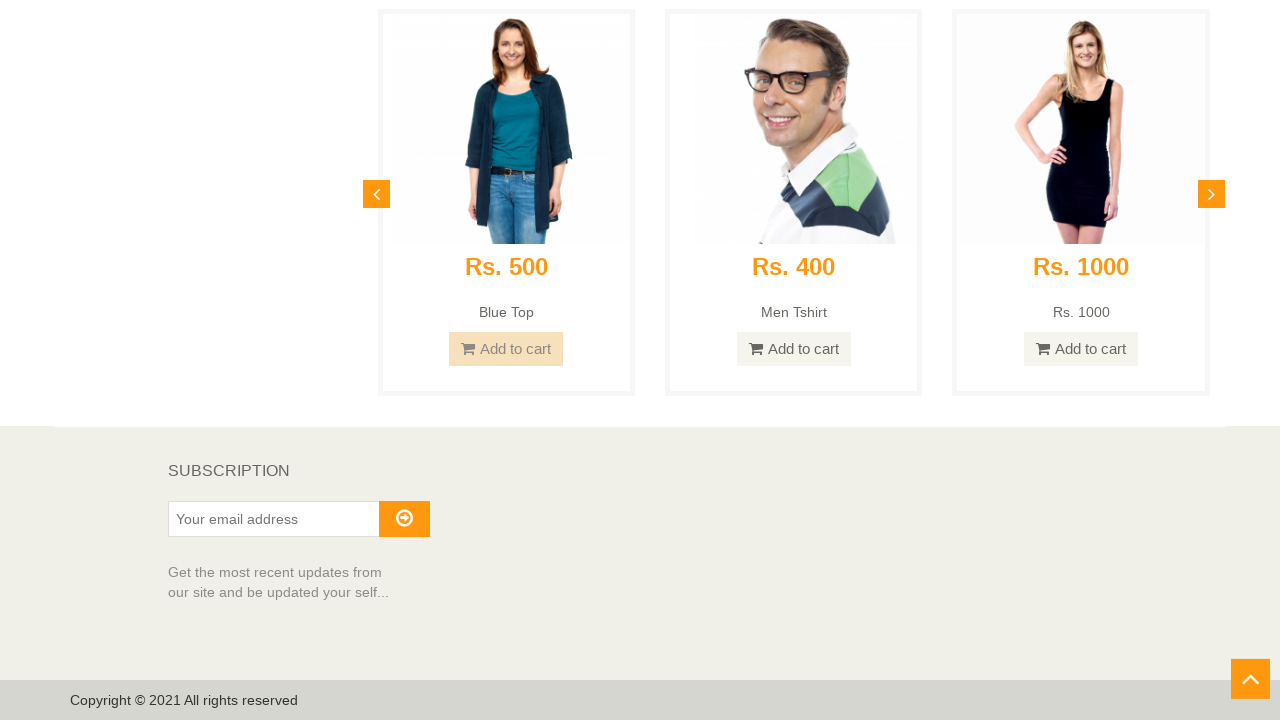

Clicked 'View Cart' link at (640, 242) on text=View Cart
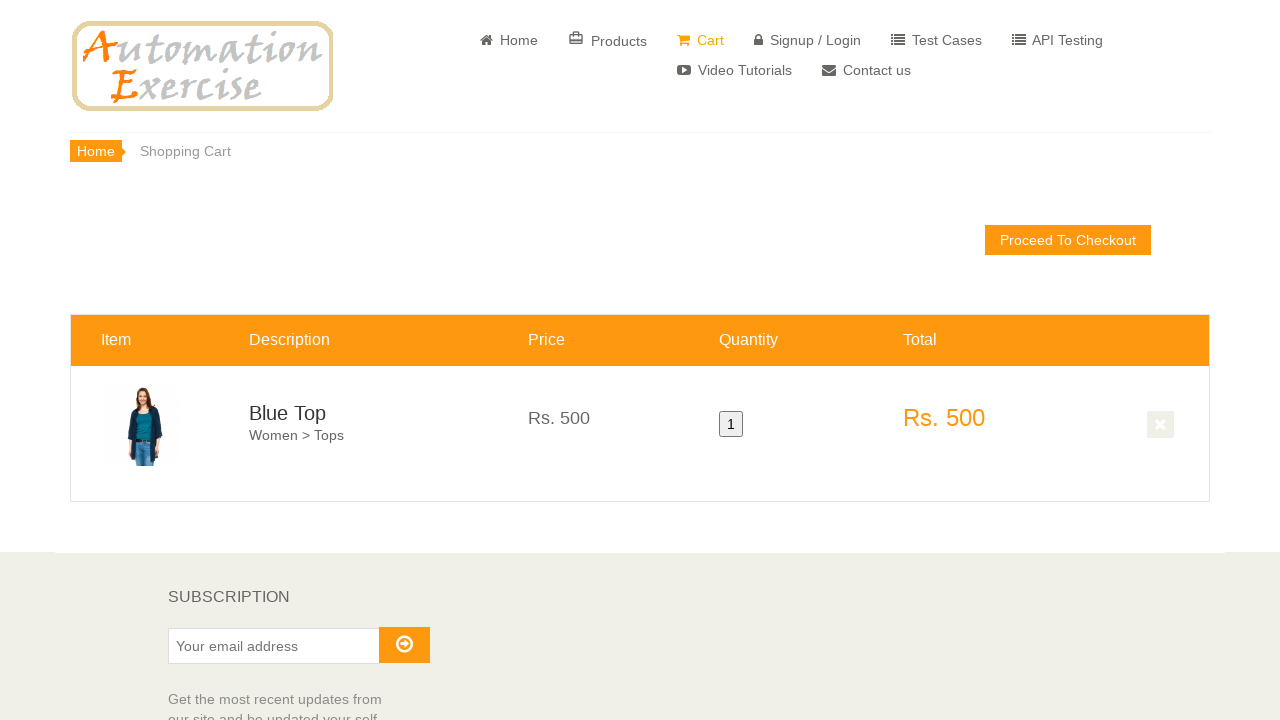

Cart page loaded with cart info table visible
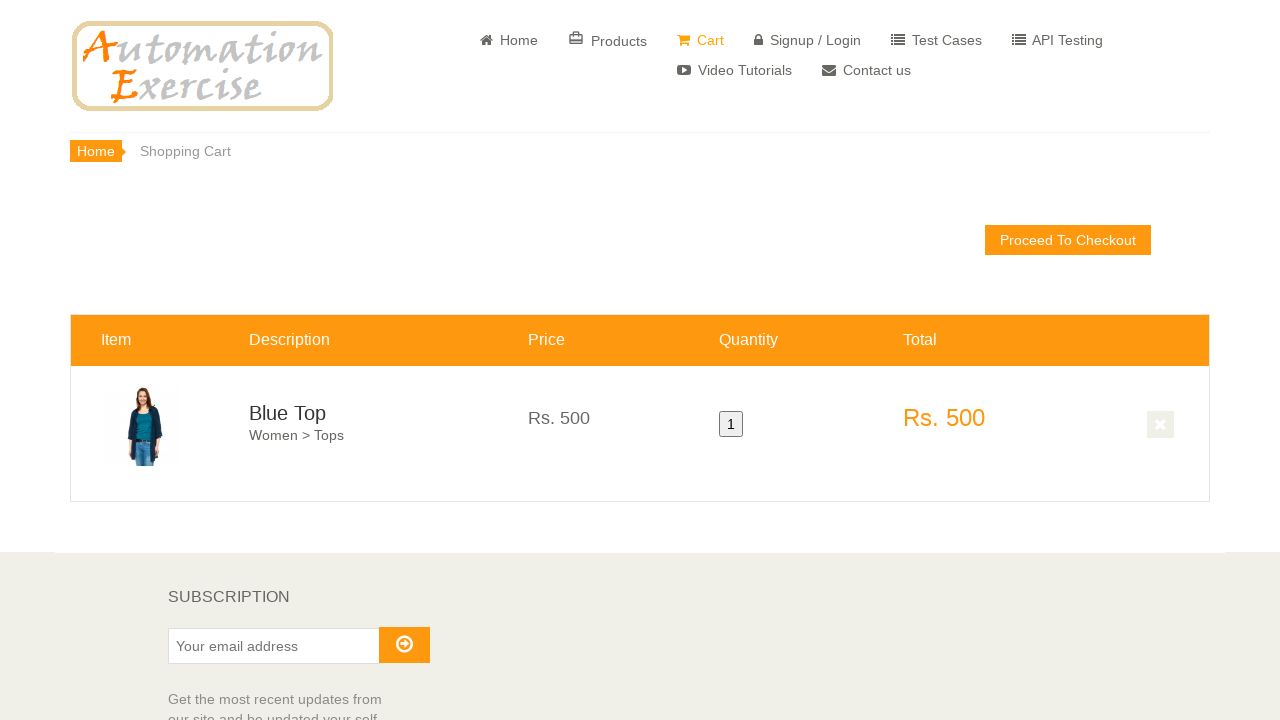

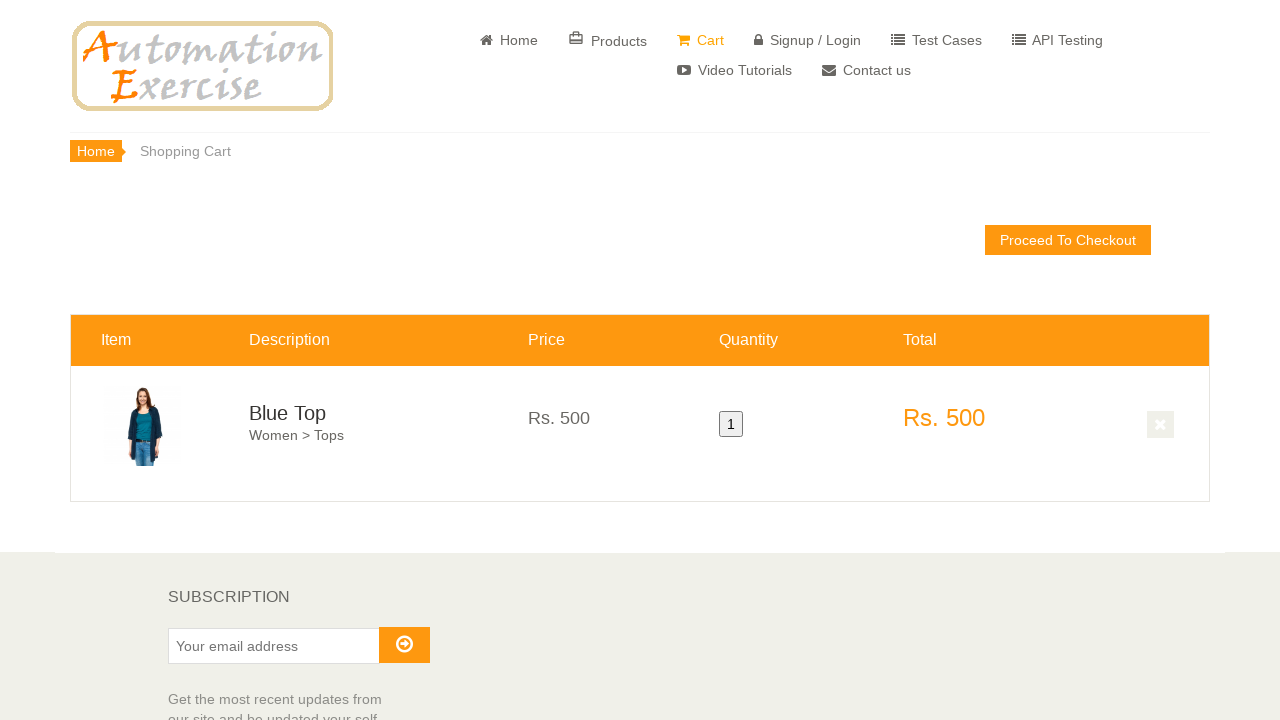